Tests jQuery UI datepicker functionality by navigating to a specific date using month/year navigation and date selection

Starting URL: https://jqueryui.com/datepicker/

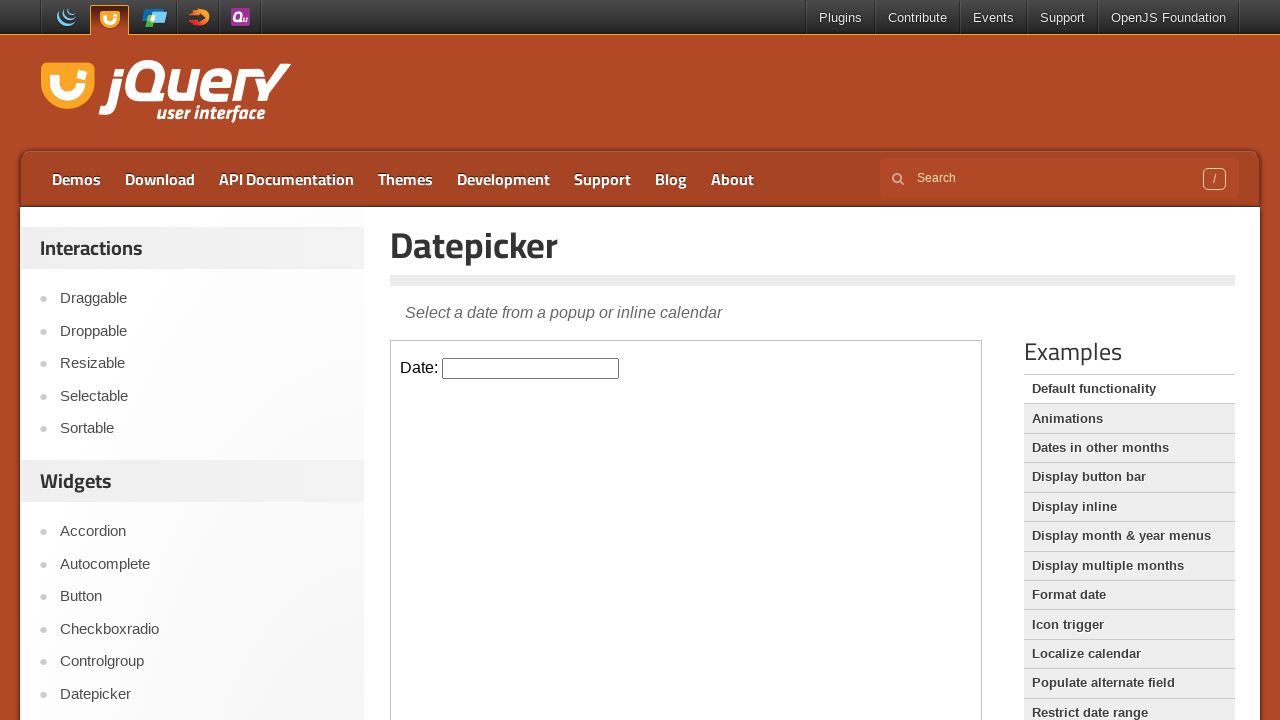

Located datepicker input element in iframe
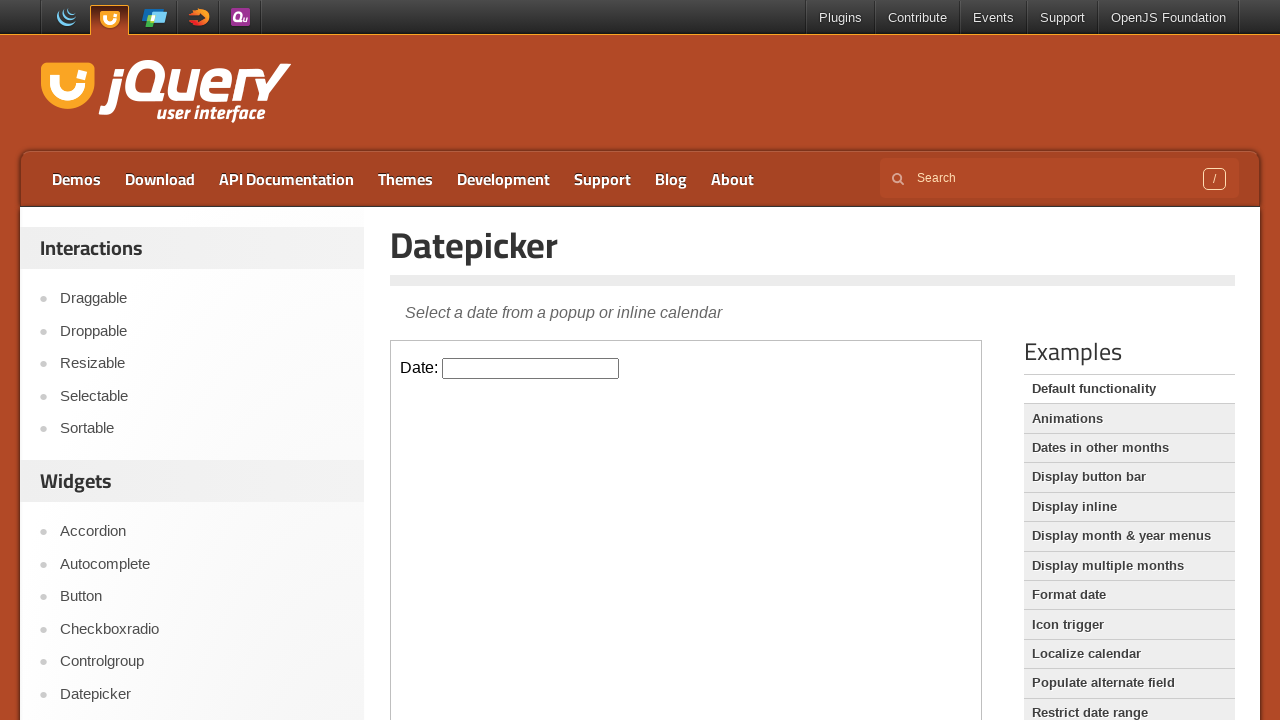

Clicked datepicker input to open calendar at (531, 368) on iframe >> nth=0 >> internal:control=enter-frame >> xpath=//input[@id='datepicker
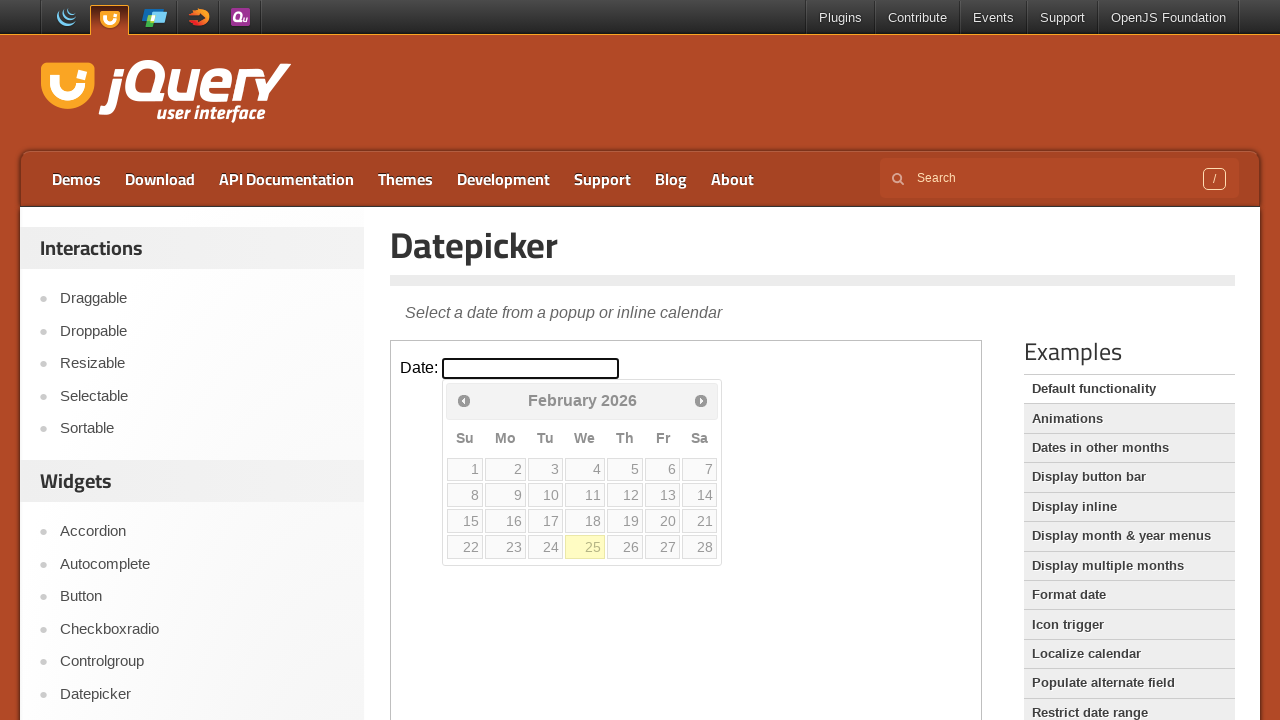

Retrieved current month 'February' and year '2026' from datepicker
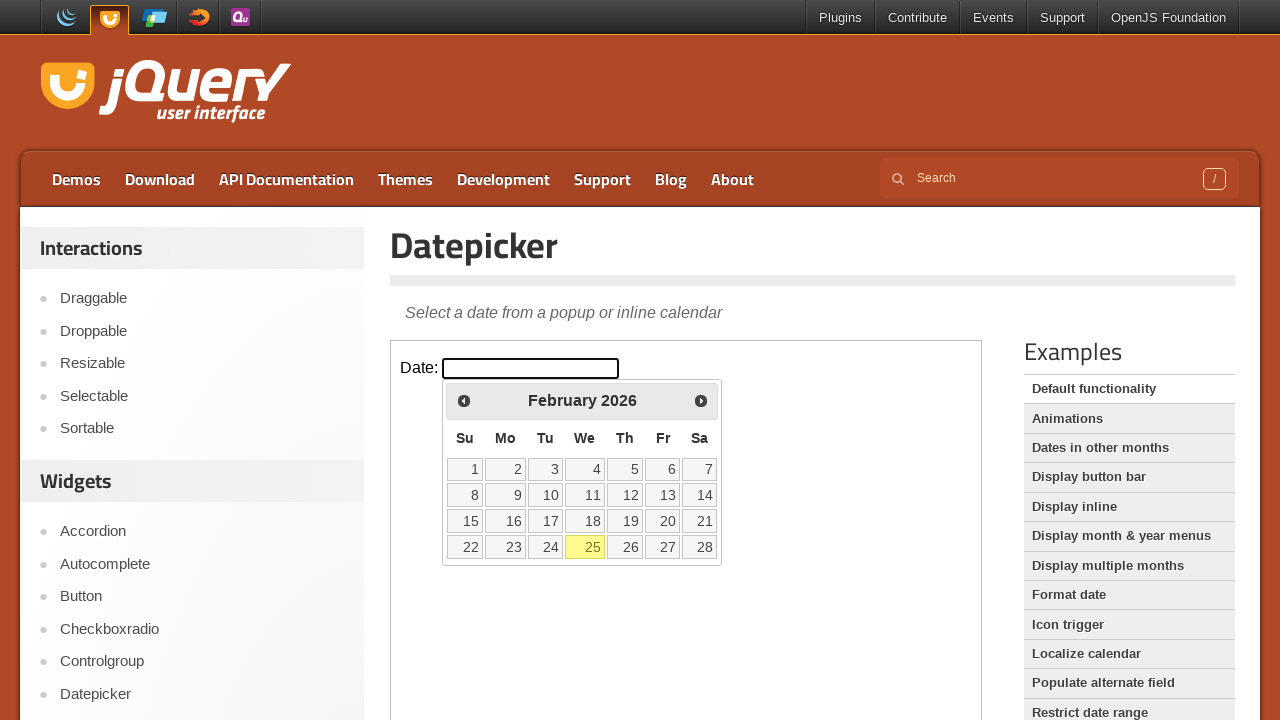

Clicked next button to navigate forward (target: May 2027) at (701, 400) on iframe >> nth=0 >> internal:control=enter-frame >> xpath=//span[@class='ui-icon 
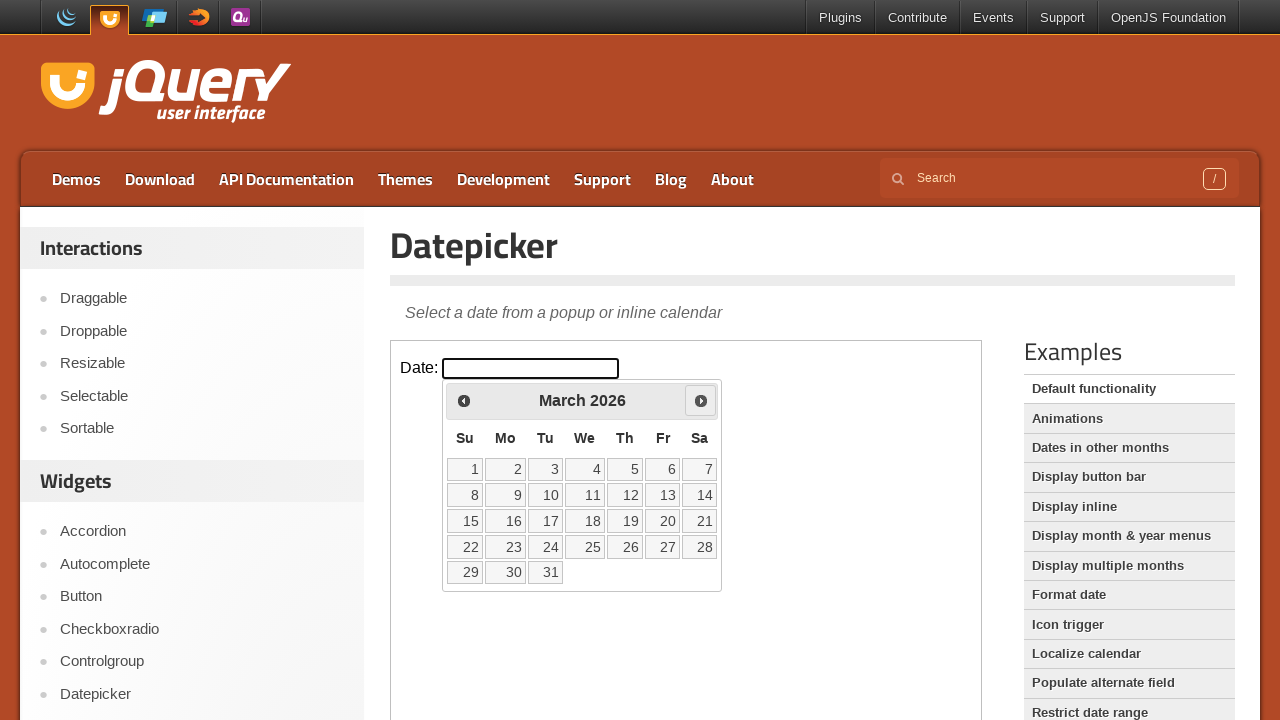

Retrieved current month 'March' and year '2026' from datepicker
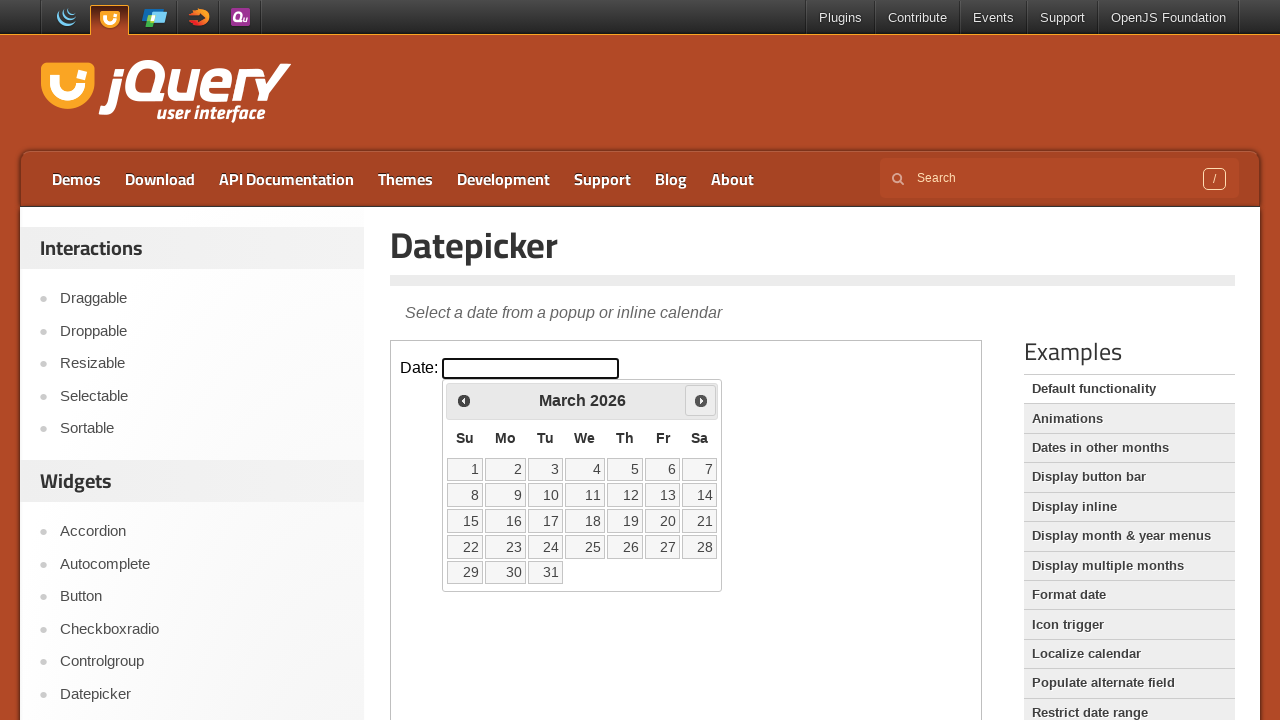

Clicked next button to navigate forward (target: May 2027) at (701, 400) on iframe >> nth=0 >> internal:control=enter-frame >> xpath=//span[@class='ui-icon 
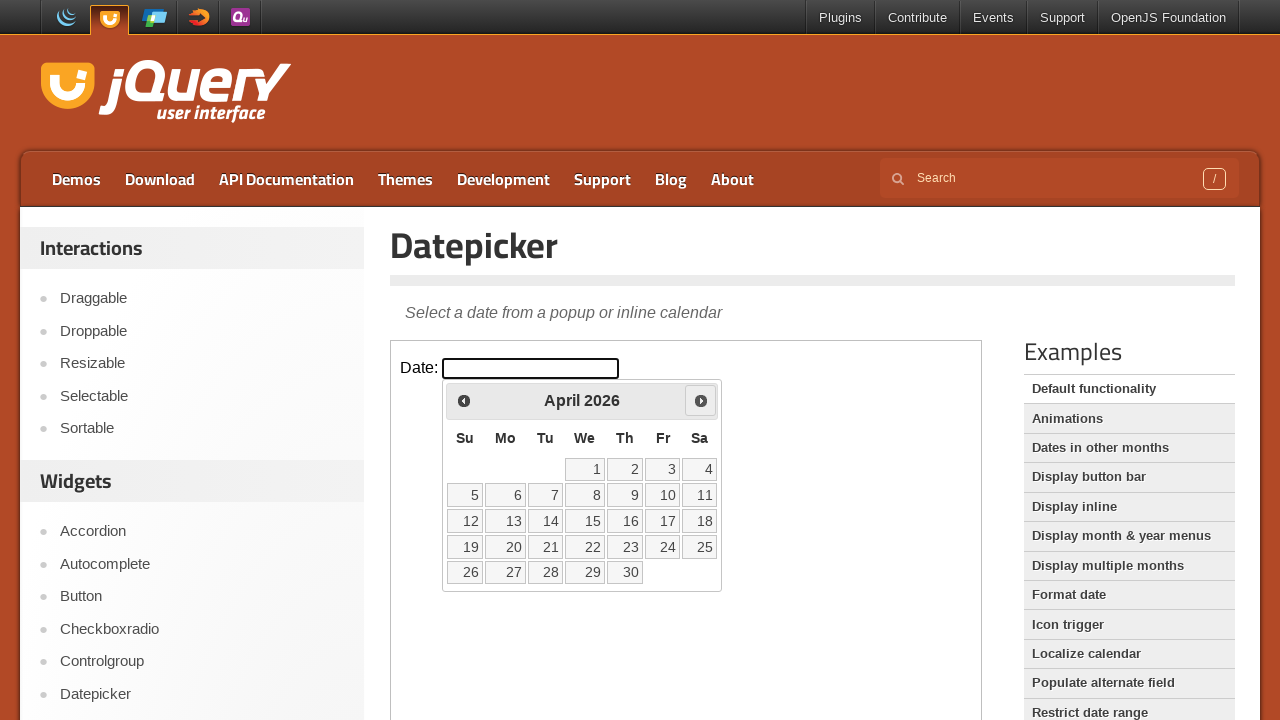

Retrieved current month 'April' and year '2026' from datepicker
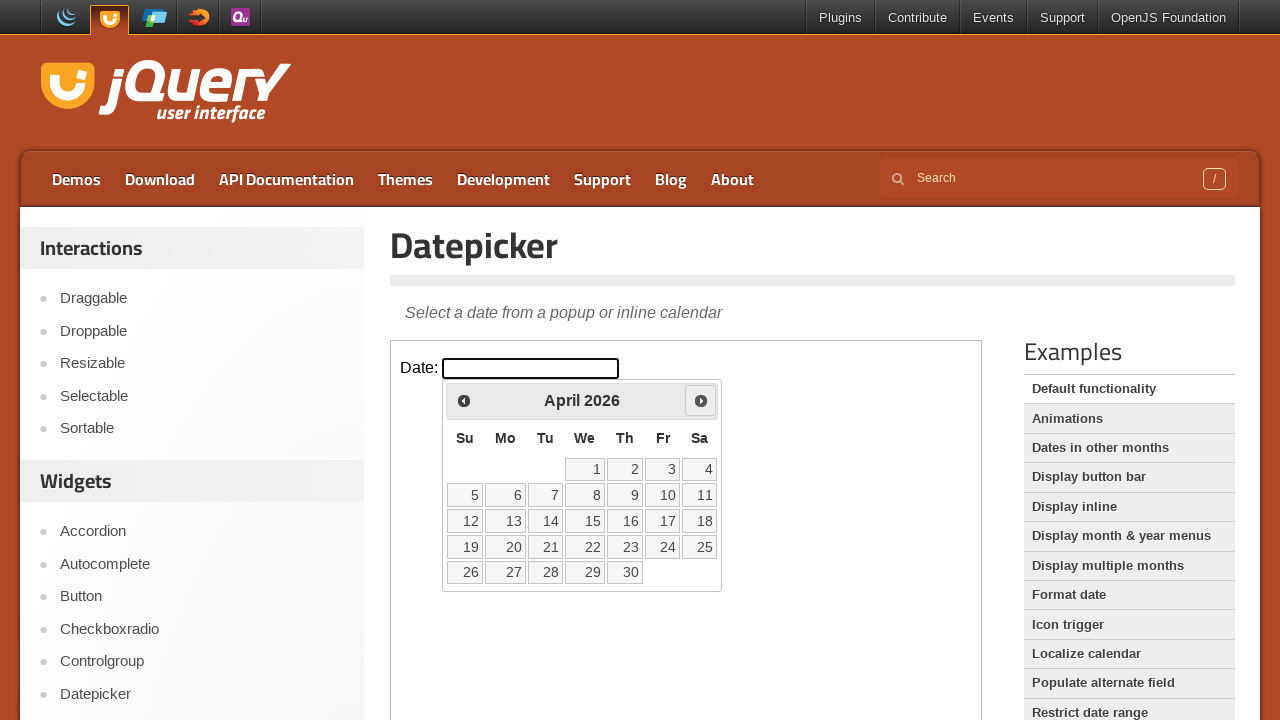

Clicked next button to navigate forward (target: May 2027) at (701, 400) on iframe >> nth=0 >> internal:control=enter-frame >> xpath=//span[@class='ui-icon 
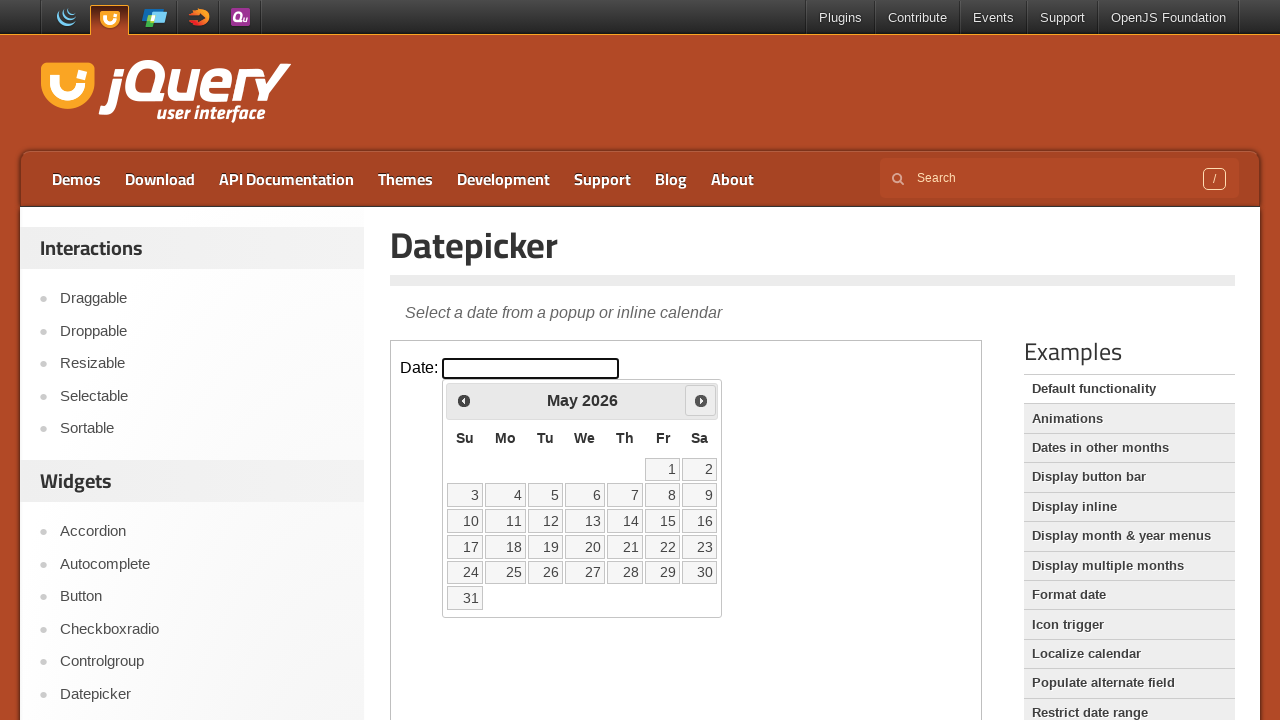

Retrieved current month 'May' and year '2026' from datepicker
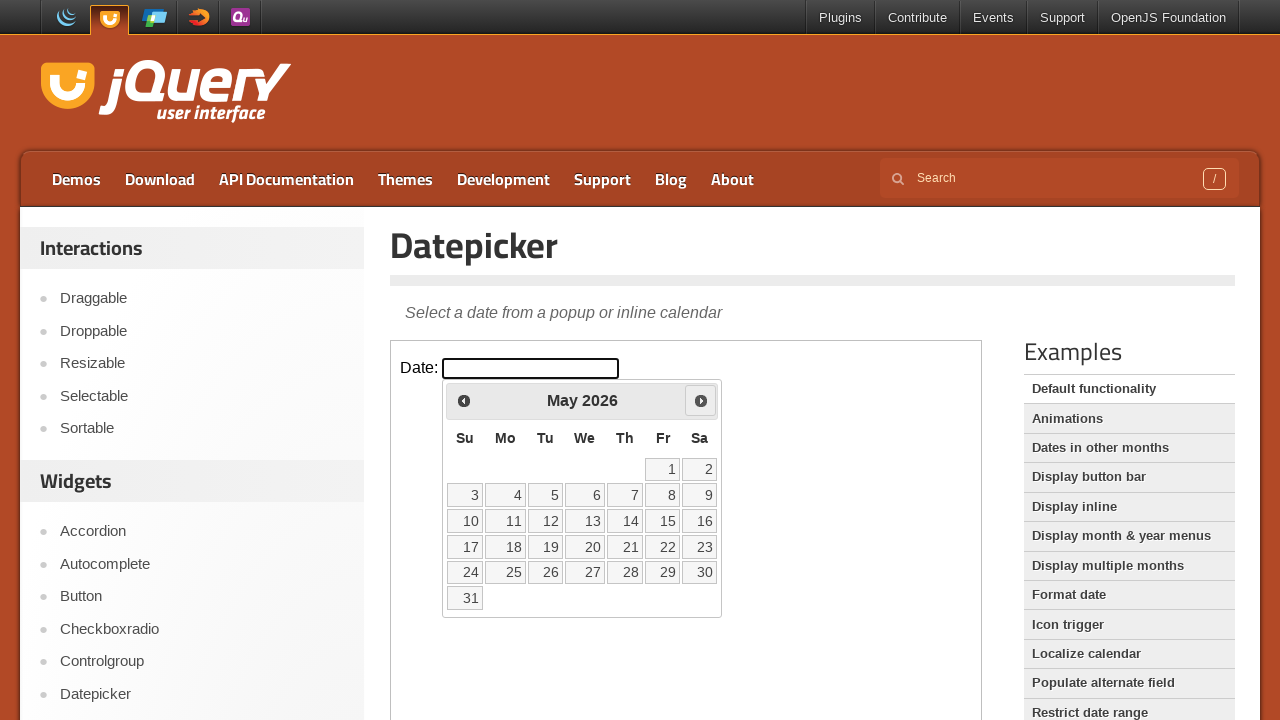

Clicked next button to navigate forward (target: May 2027) at (701, 400) on iframe >> nth=0 >> internal:control=enter-frame >> xpath=//span[@class='ui-icon 
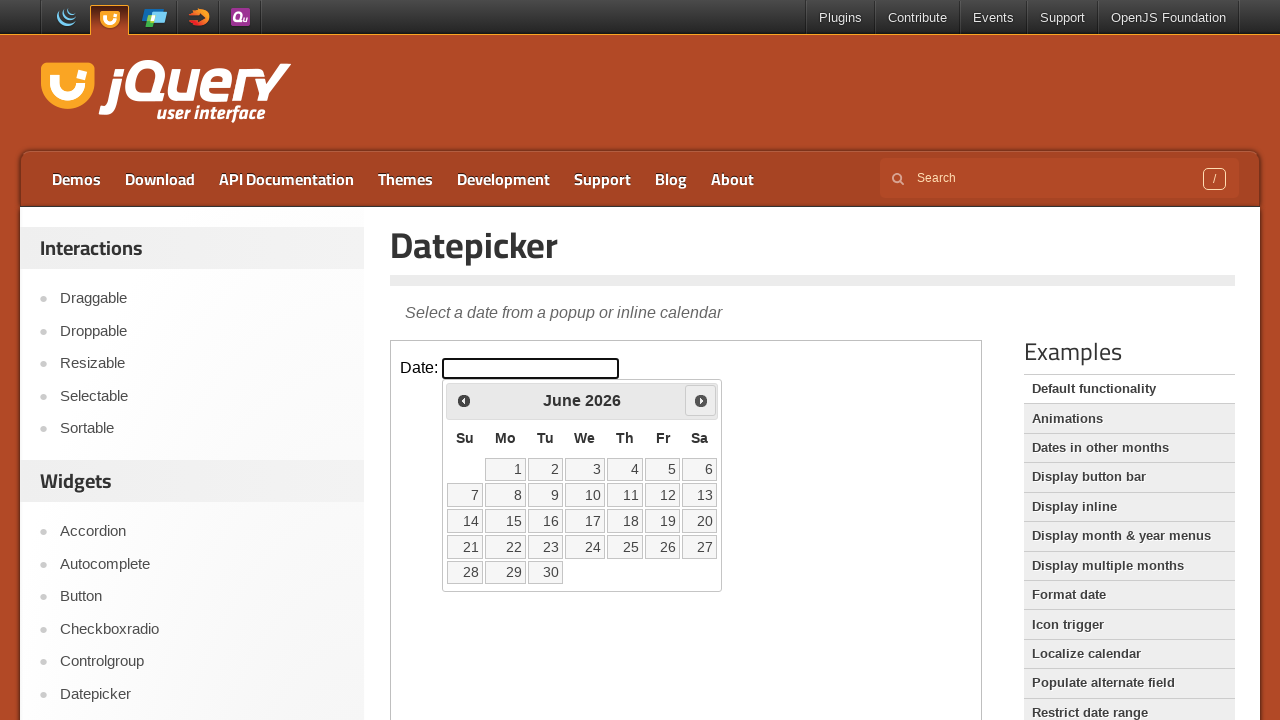

Retrieved current month 'June' and year '2026' from datepicker
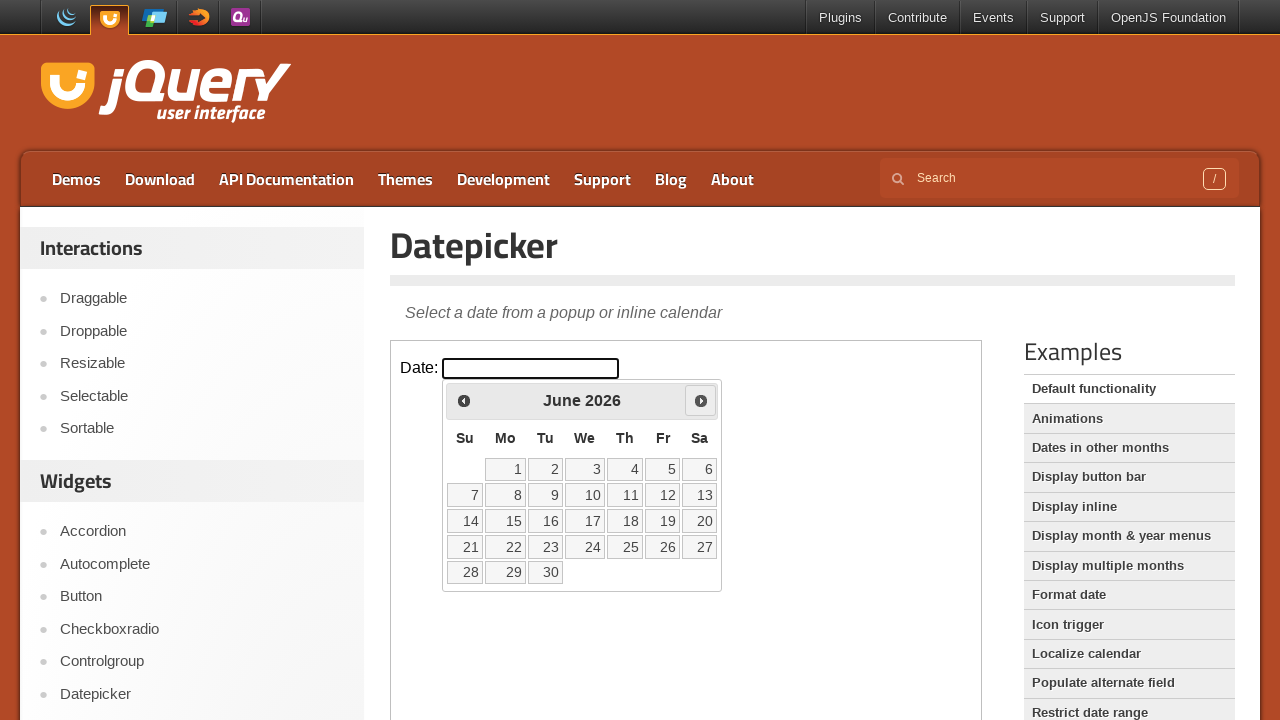

Clicked next button to navigate forward (target: May 2027) at (701, 400) on iframe >> nth=0 >> internal:control=enter-frame >> xpath=//span[@class='ui-icon 
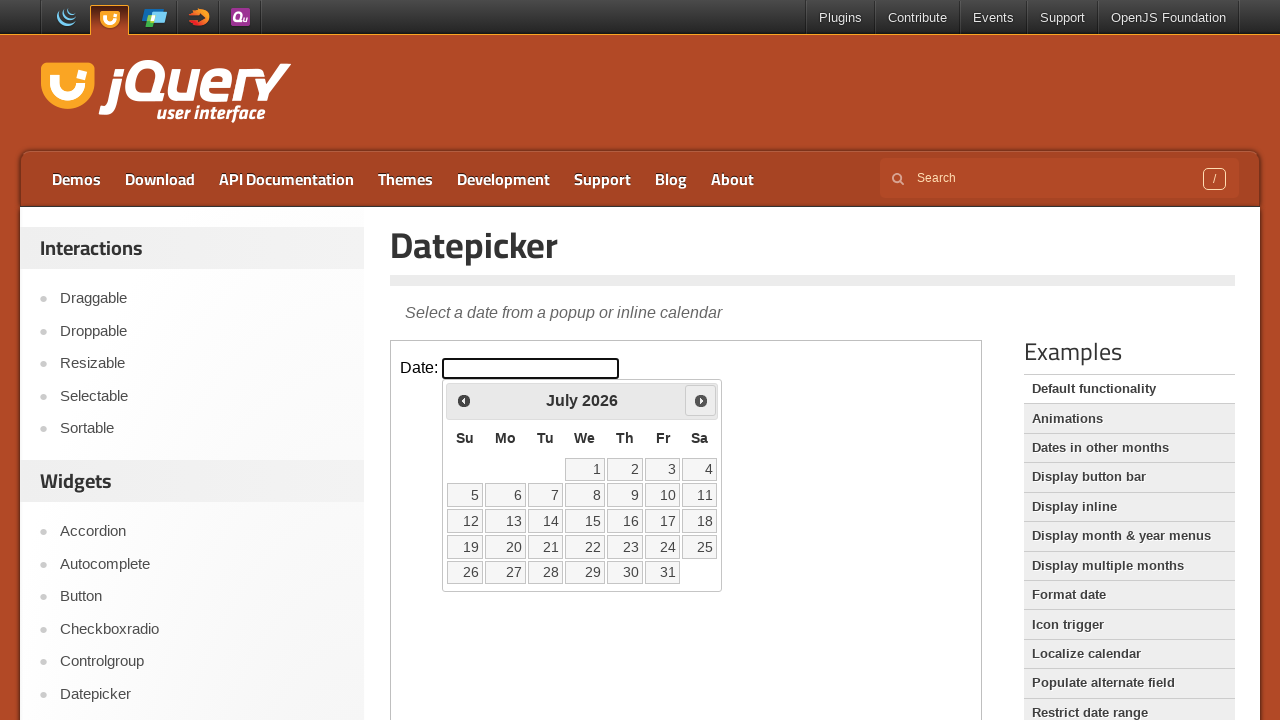

Retrieved current month 'July' and year '2026' from datepicker
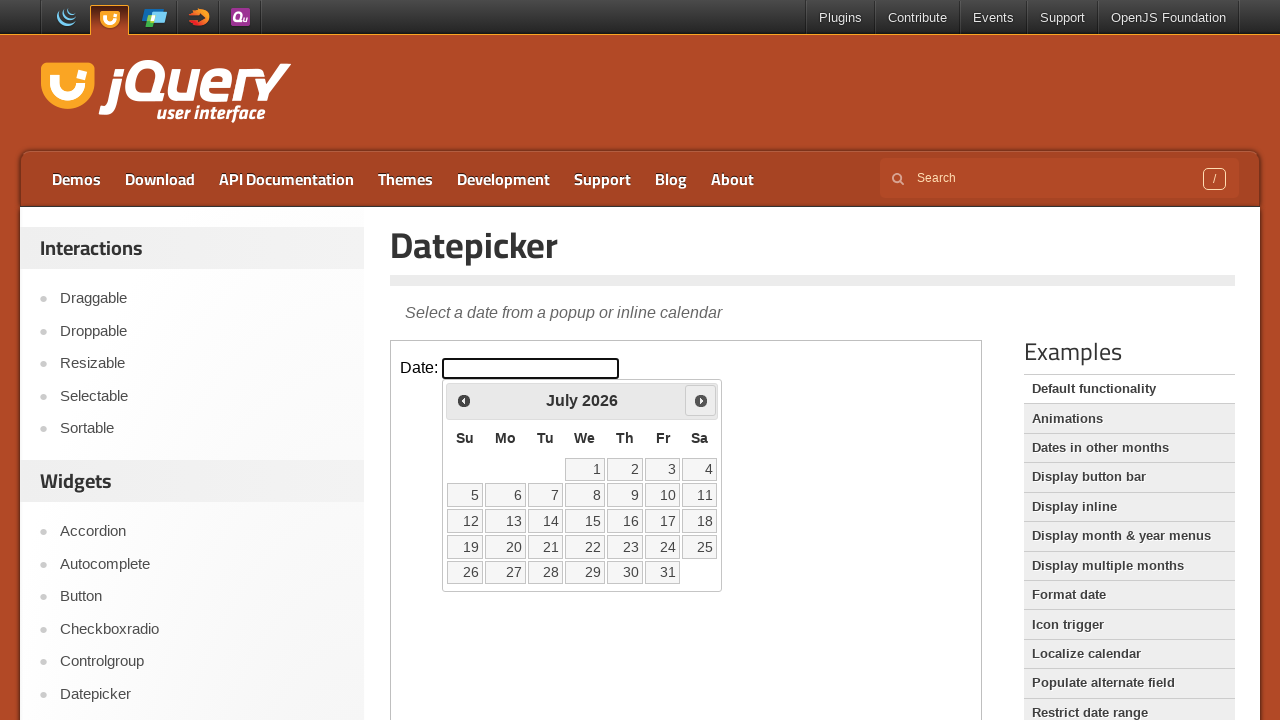

Clicked next button to navigate forward (target: May 2027) at (701, 400) on iframe >> nth=0 >> internal:control=enter-frame >> xpath=//span[@class='ui-icon 
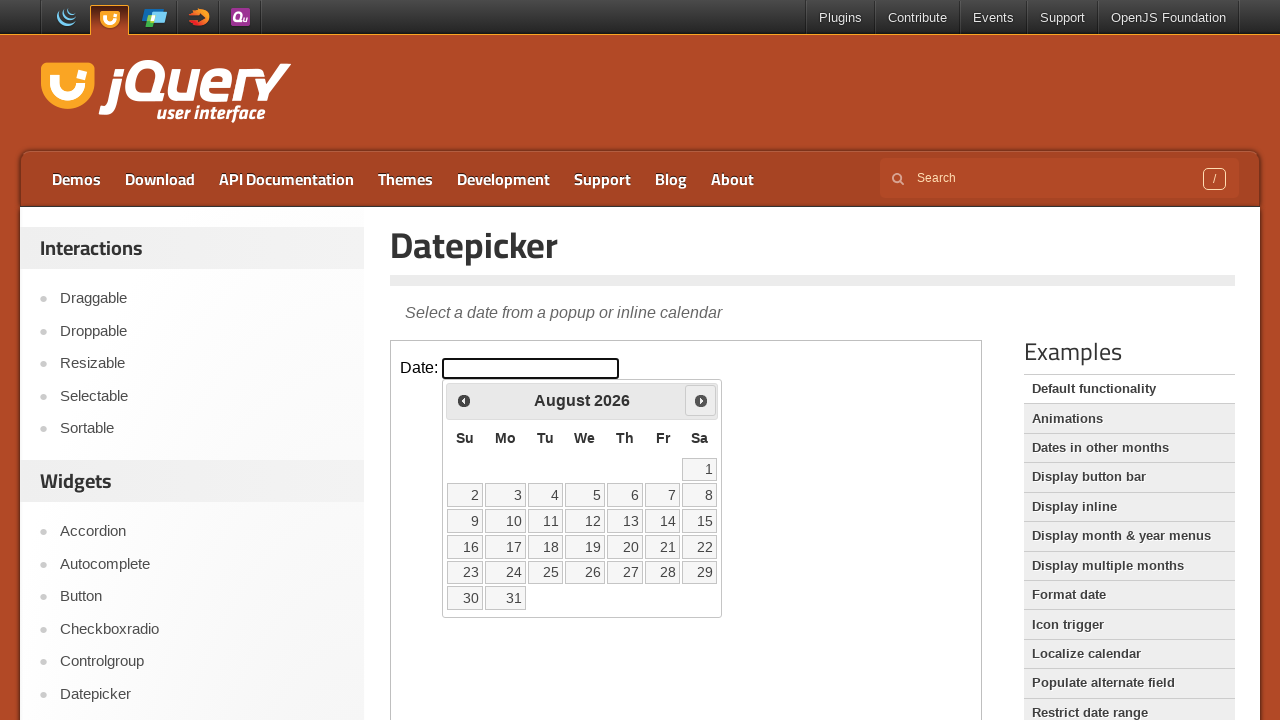

Retrieved current month 'August' and year '2026' from datepicker
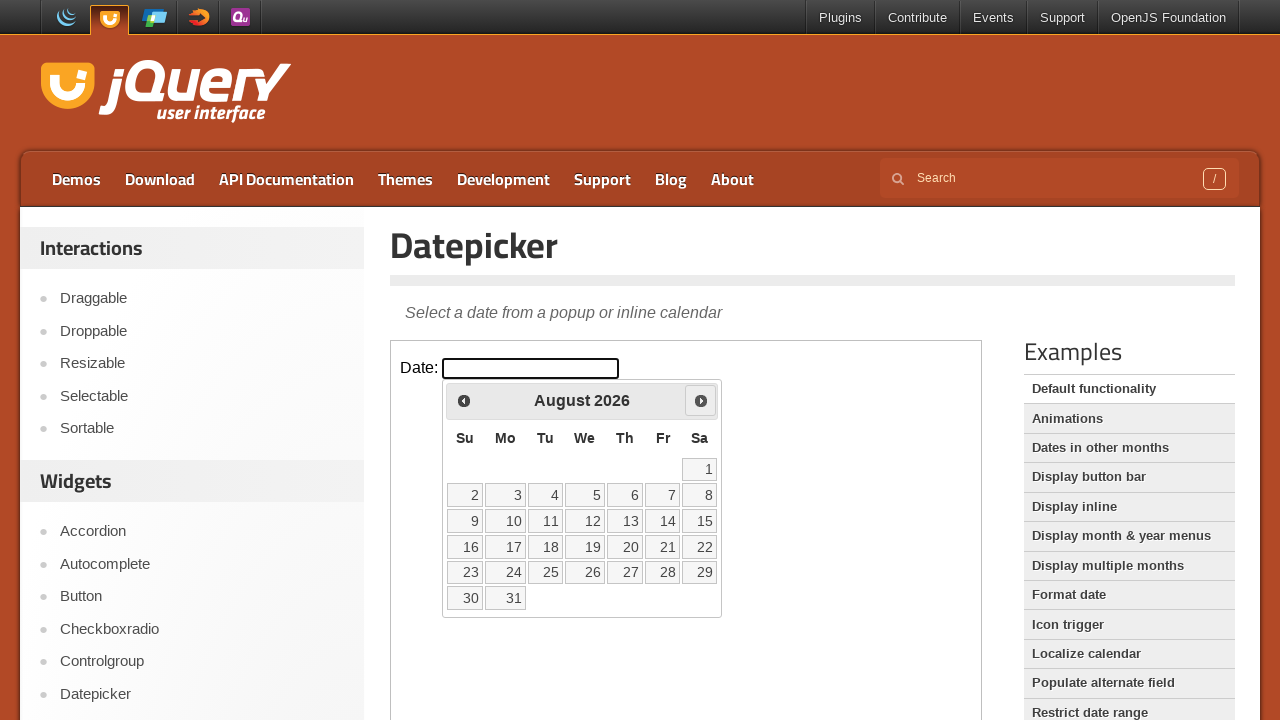

Clicked next button to navigate forward (target: May 2027) at (701, 400) on iframe >> nth=0 >> internal:control=enter-frame >> xpath=//span[@class='ui-icon 
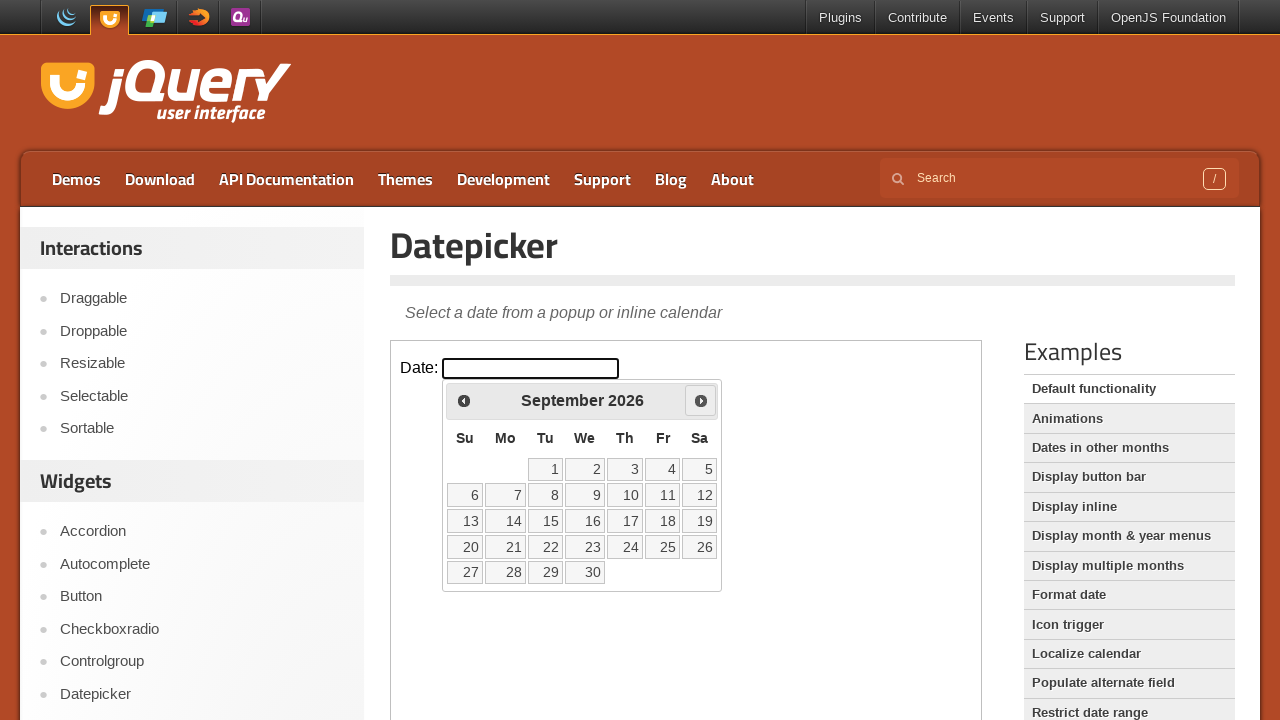

Retrieved current month 'September' and year '2026' from datepicker
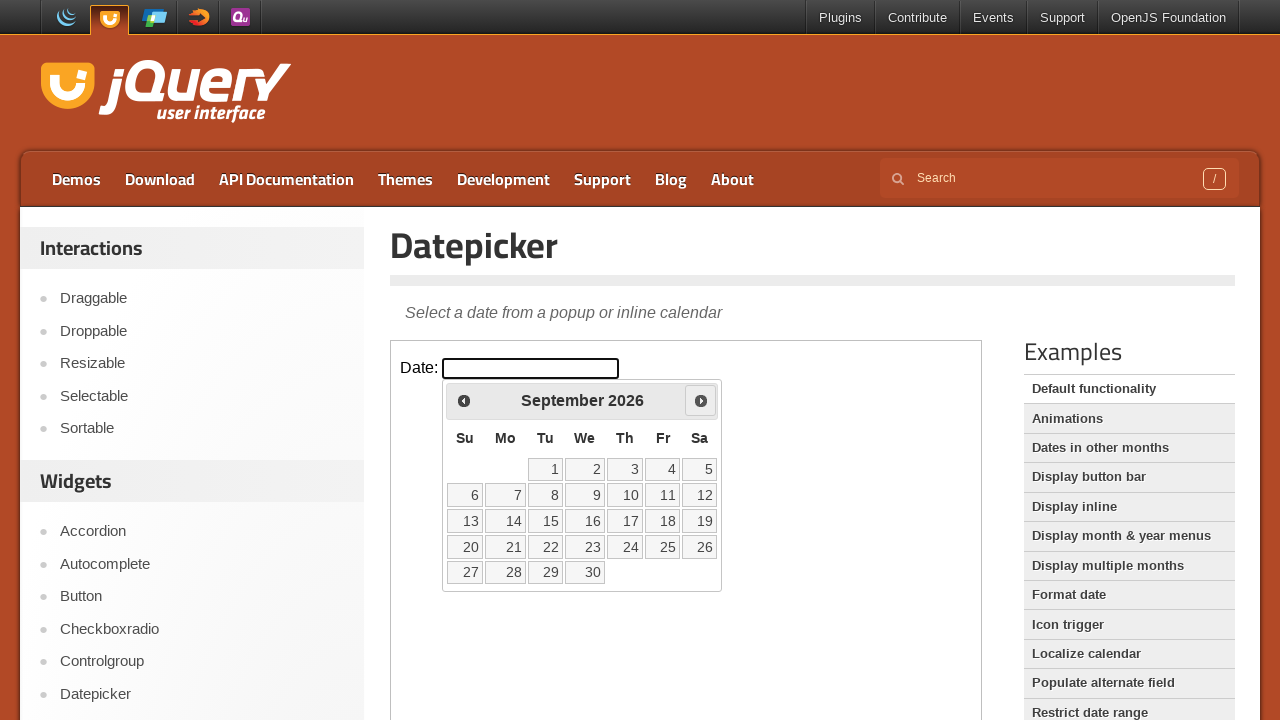

Clicked next button to navigate forward (target: May 2027) at (701, 400) on iframe >> nth=0 >> internal:control=enter-frame >> xpath=//span[@class='ui-icon 
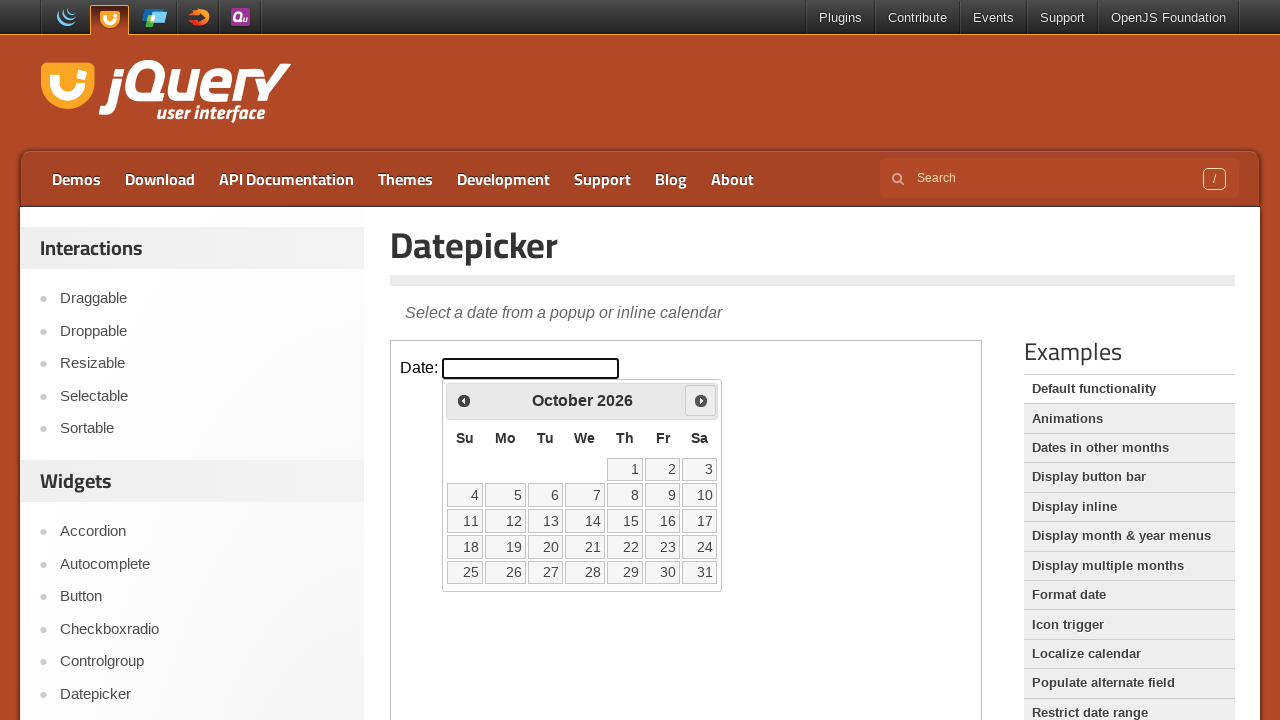

Retrieved current month 'October' and year '2026' from datepicker
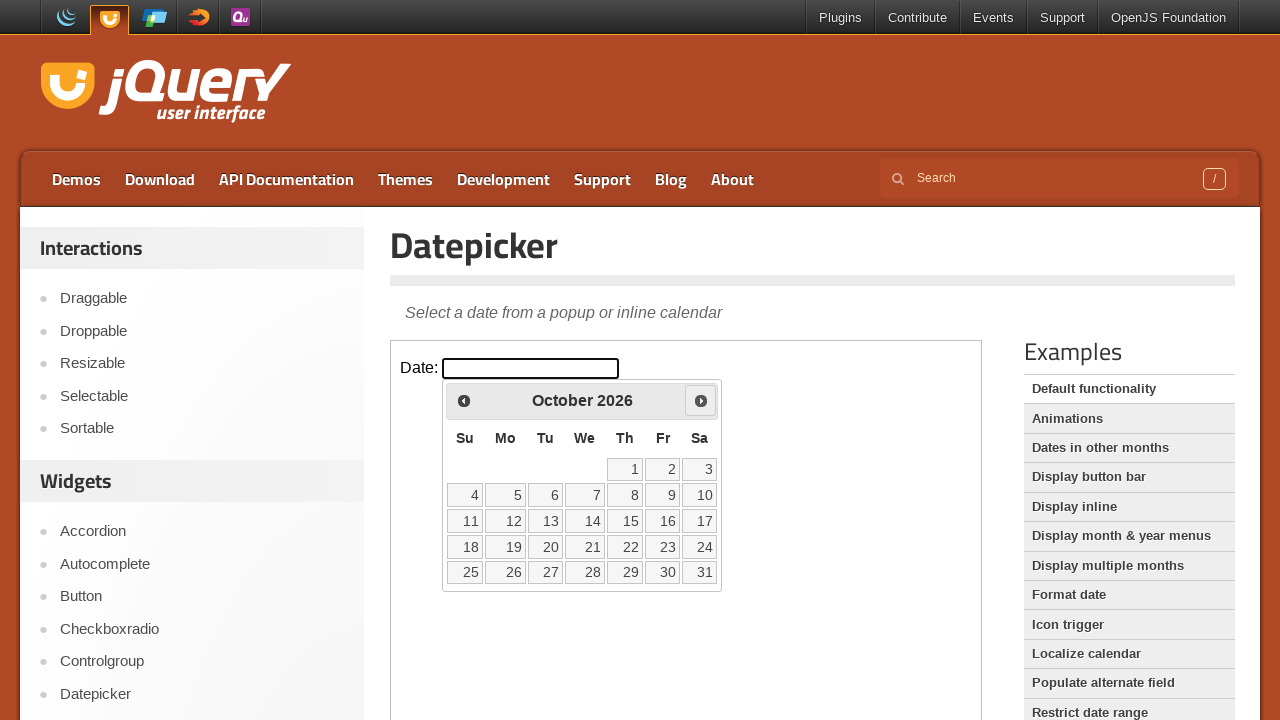

Clicked next button to navigate forward (target: May 2027) at (701, 400) on iframe >> nth=0 >> internal:control=enter-frame >> xpath=//span[@class='ui-icon 
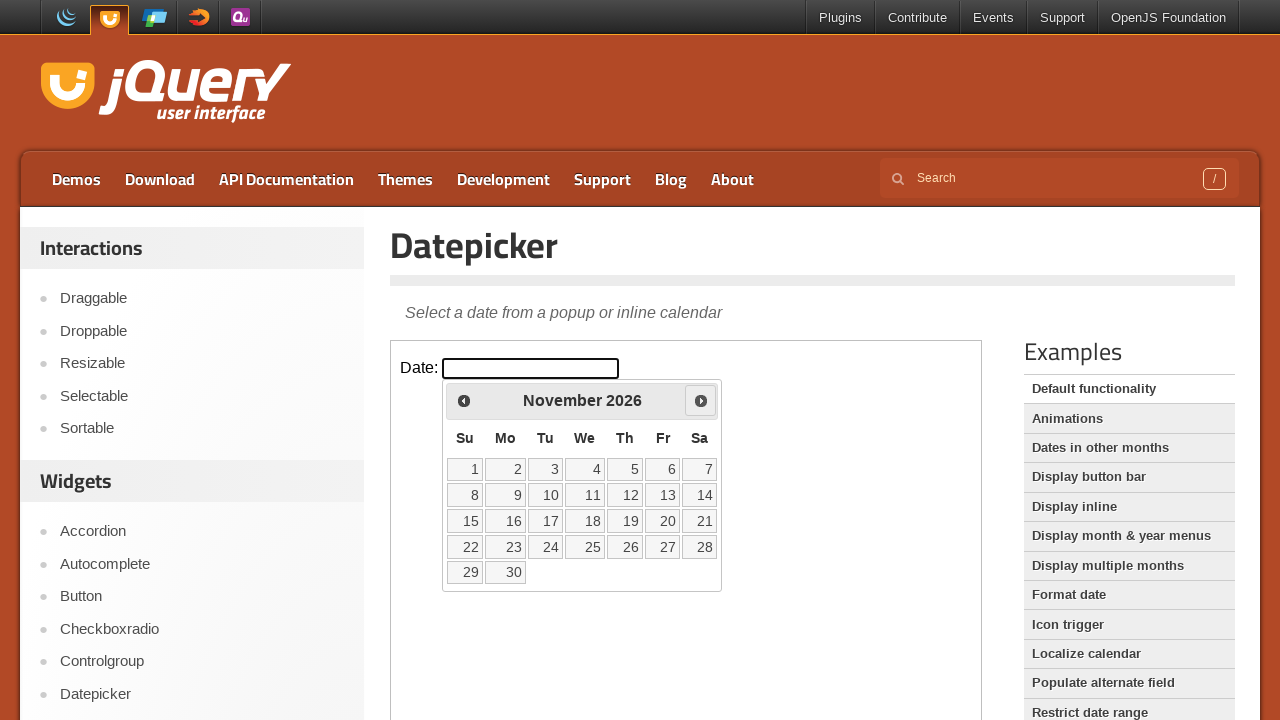

Retrieved current month 'November' and year '2026' from datepicker
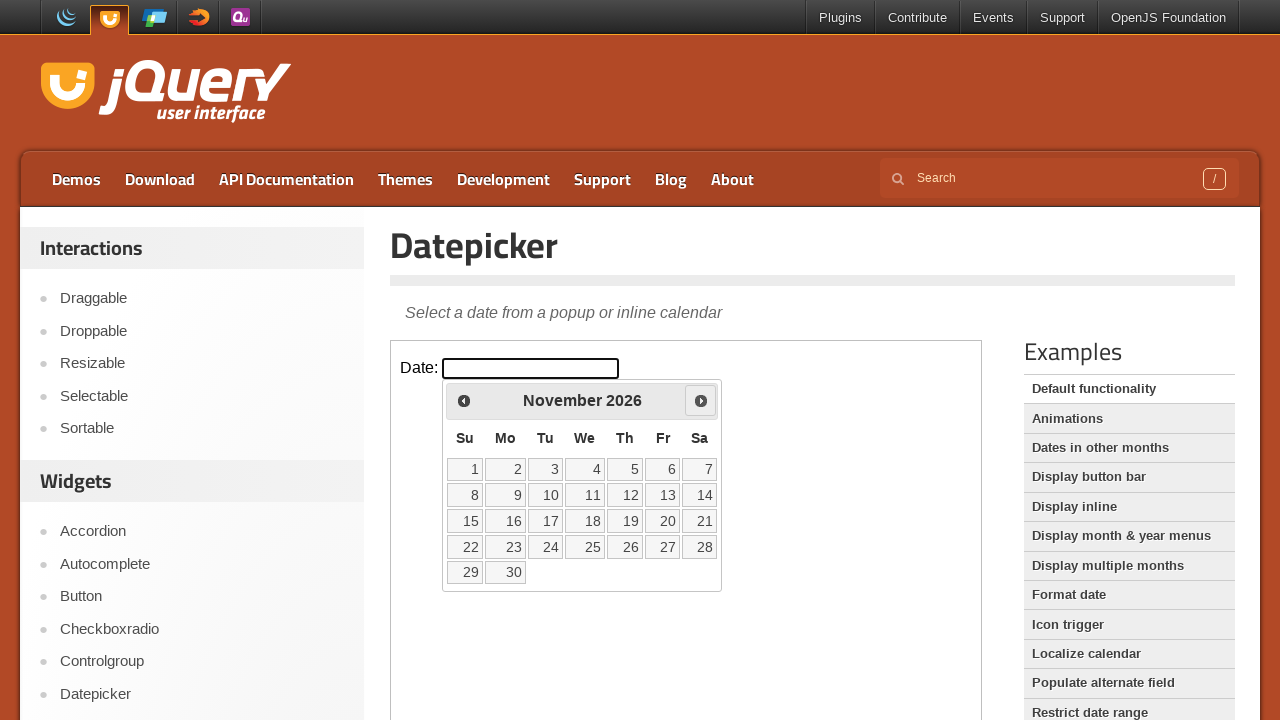

Clicked next button to navigate forward (target: May 2027) at (701, 400) on iframe >> nth=0 >> internal:control=enter-frame >> xpath=//span[@class='ui-icon 
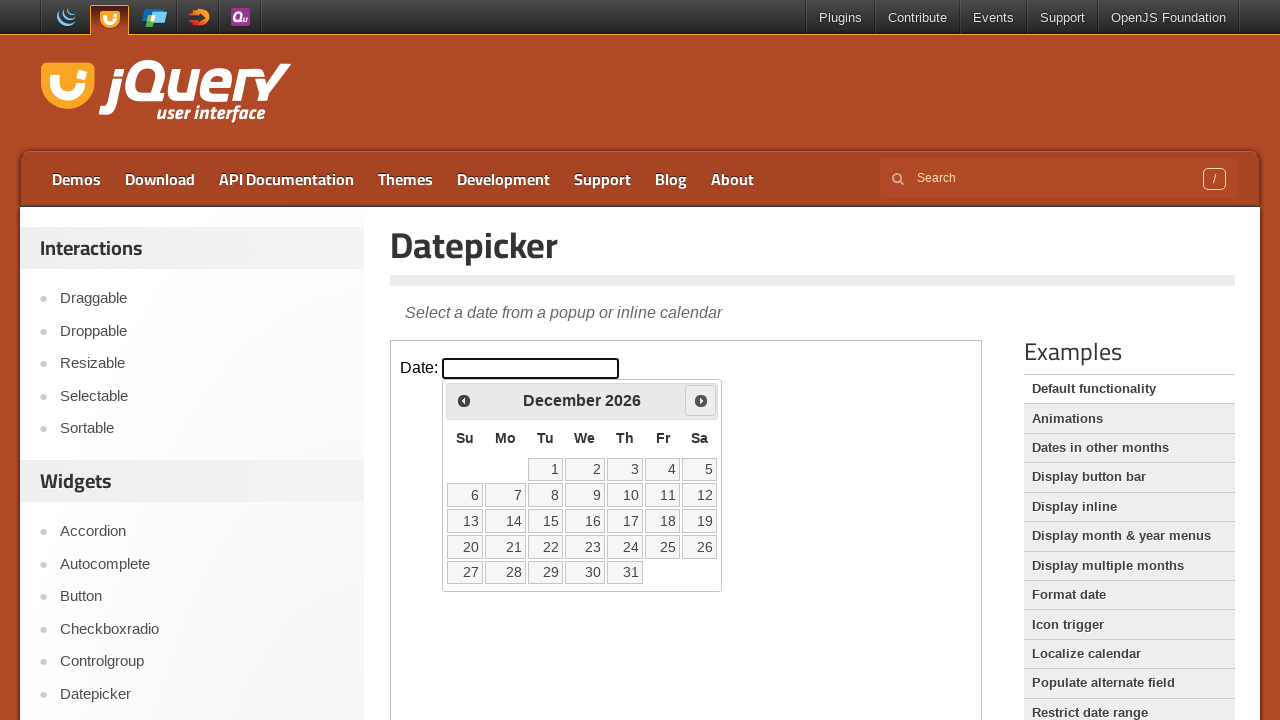

Retrieved current month 'December' and year '2026' from datepicker
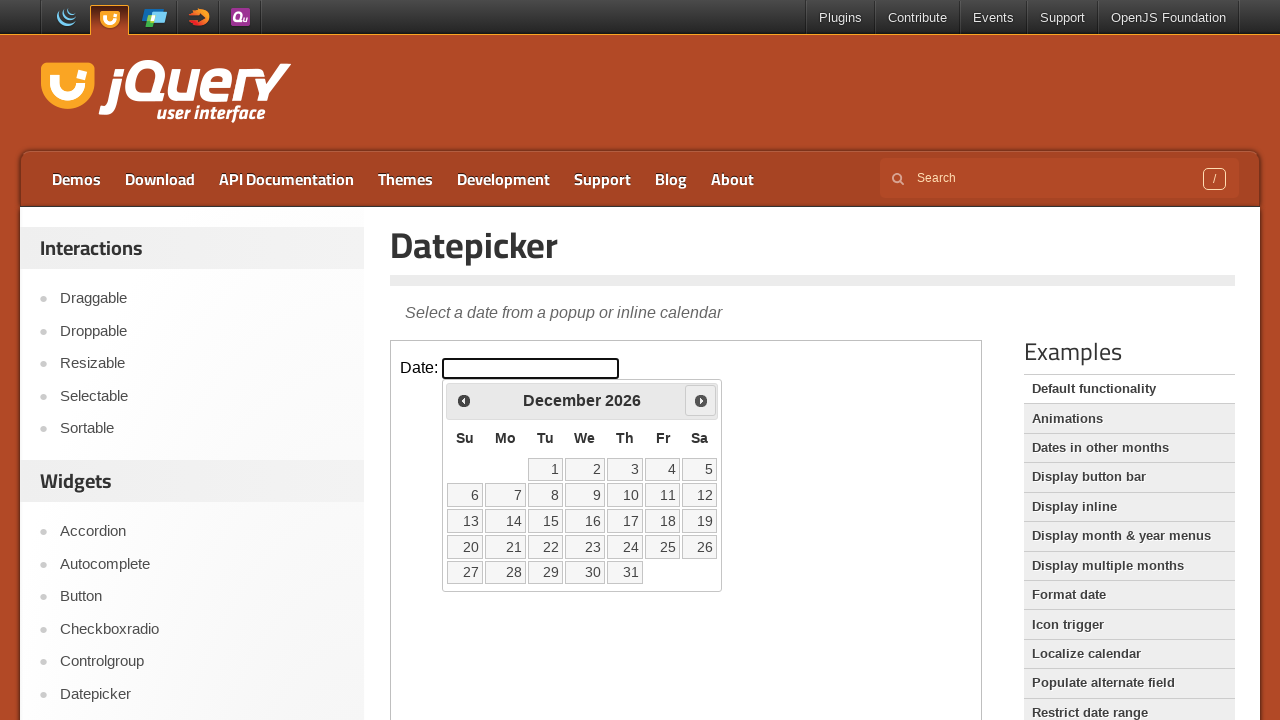

Clicked next button to navigate forward (target: May 2027) at (701, 400) on iframe >> nth=0 >> internal:control=enter-frame >> xpath=//span[@class='ui-icon 
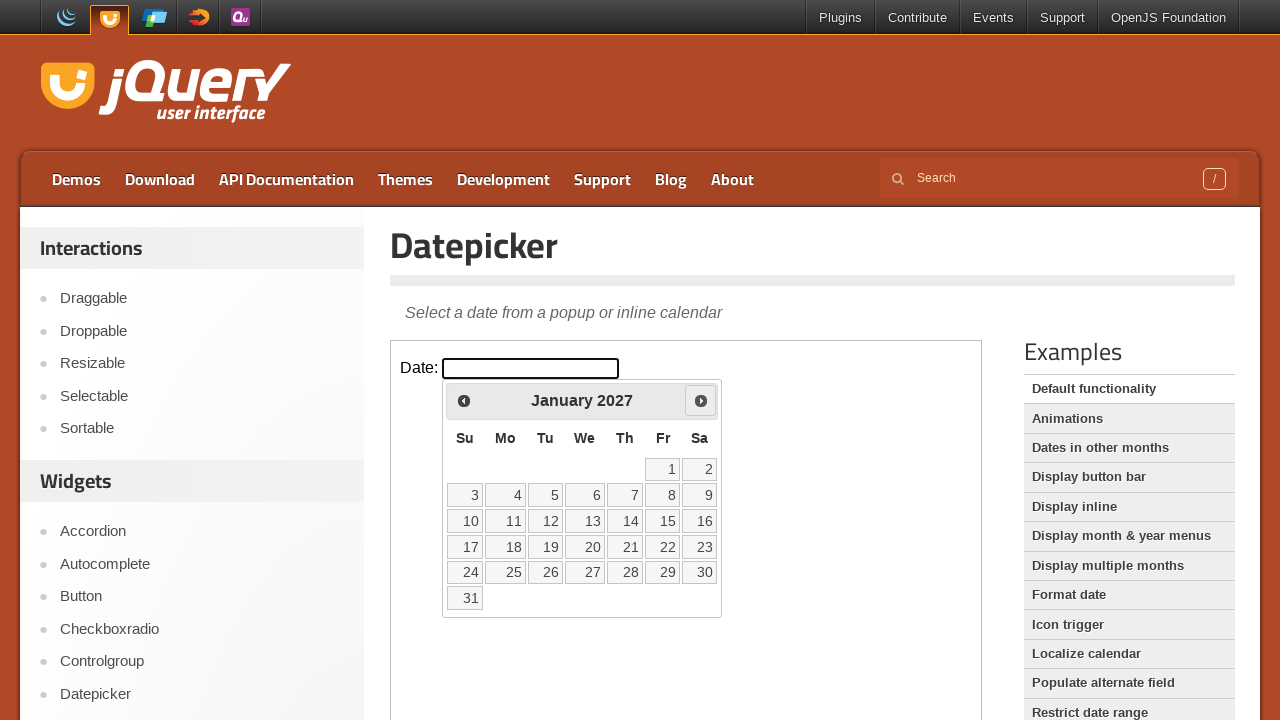

Retrieved current month 'January' and year '2027' from datepicker
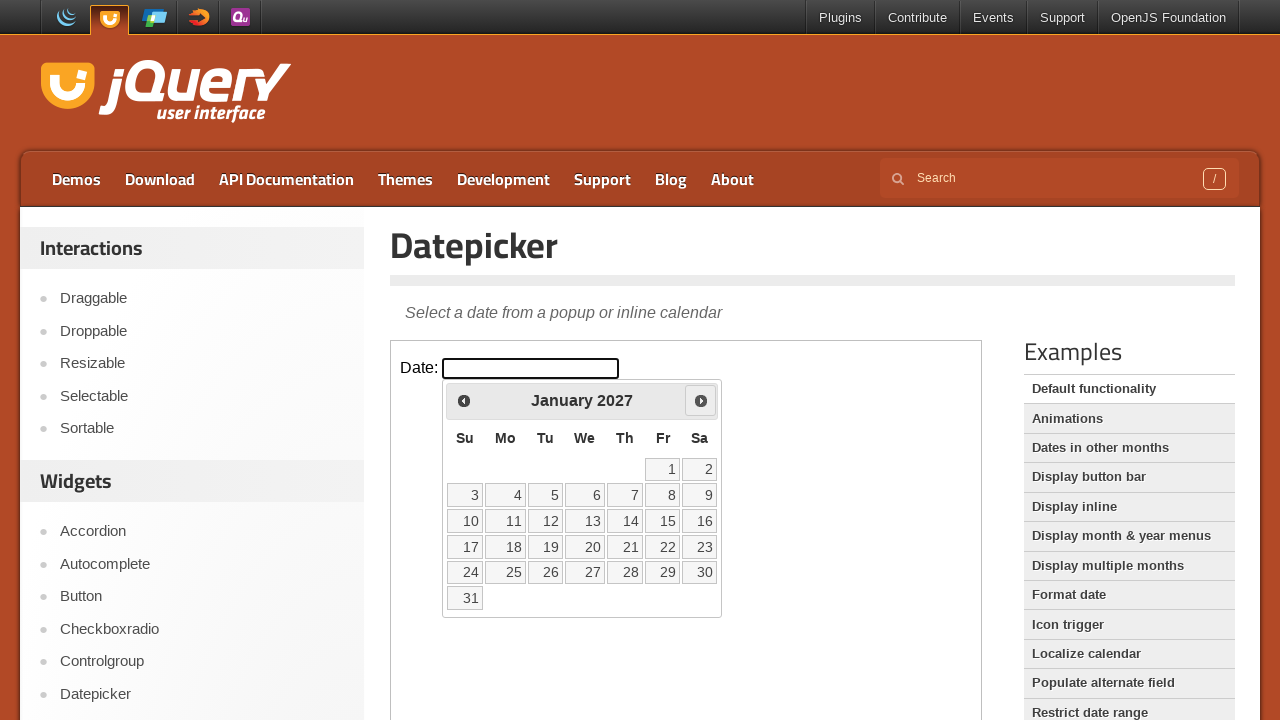

Clicked next button to navigate forward (target: May 2027) at (701, 400) on iframe >> nth=0 >> internal:control=enter-frame >> xpath=//span[@class='ui-icon 
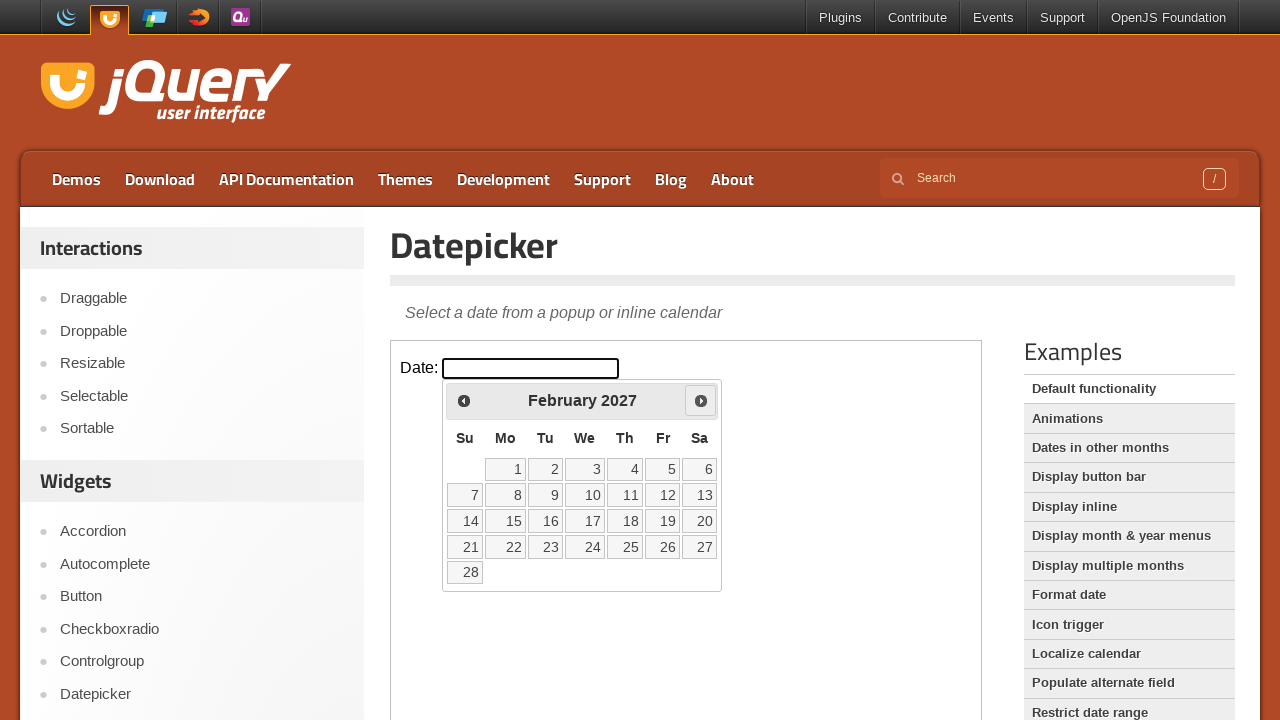

Retrieved current month 'February' and year '2027' from datepicker
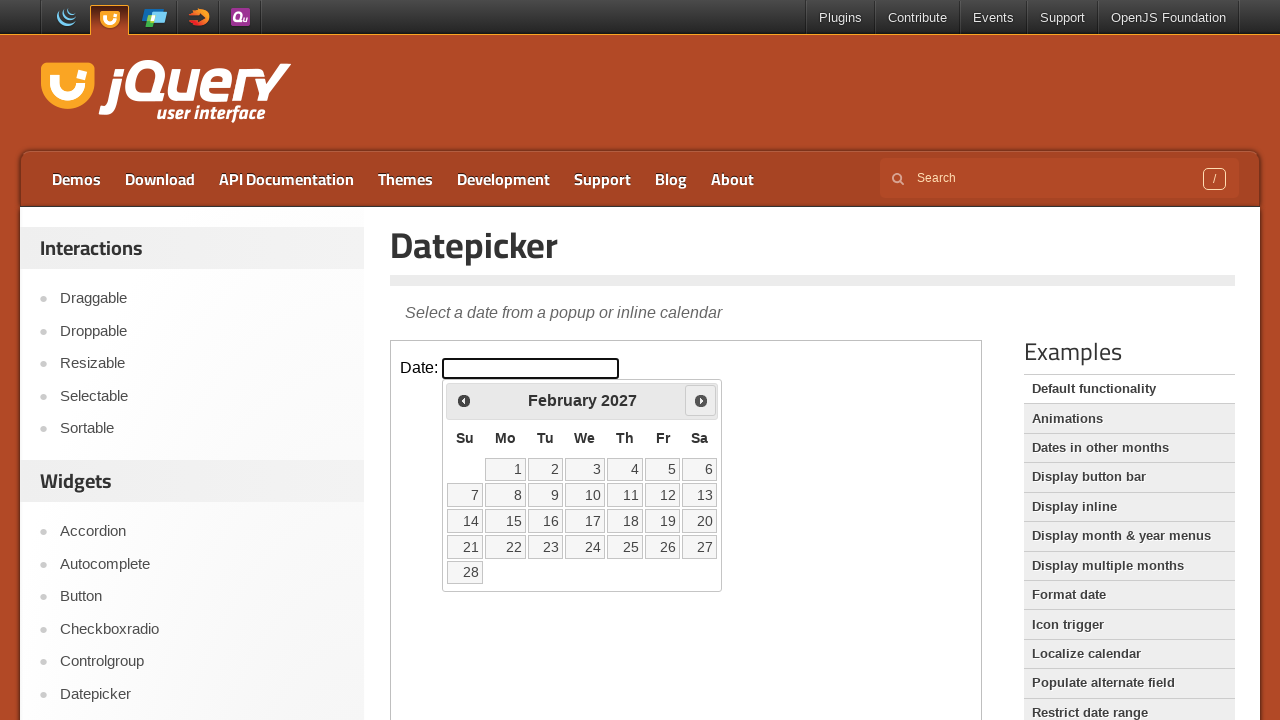

Clicked next button to navigate forward (target: May 2027) at (701, 400) on iframe >> nth=0 >> internal:control=enter-frame >> xpath=//span[@class='ui-icon 
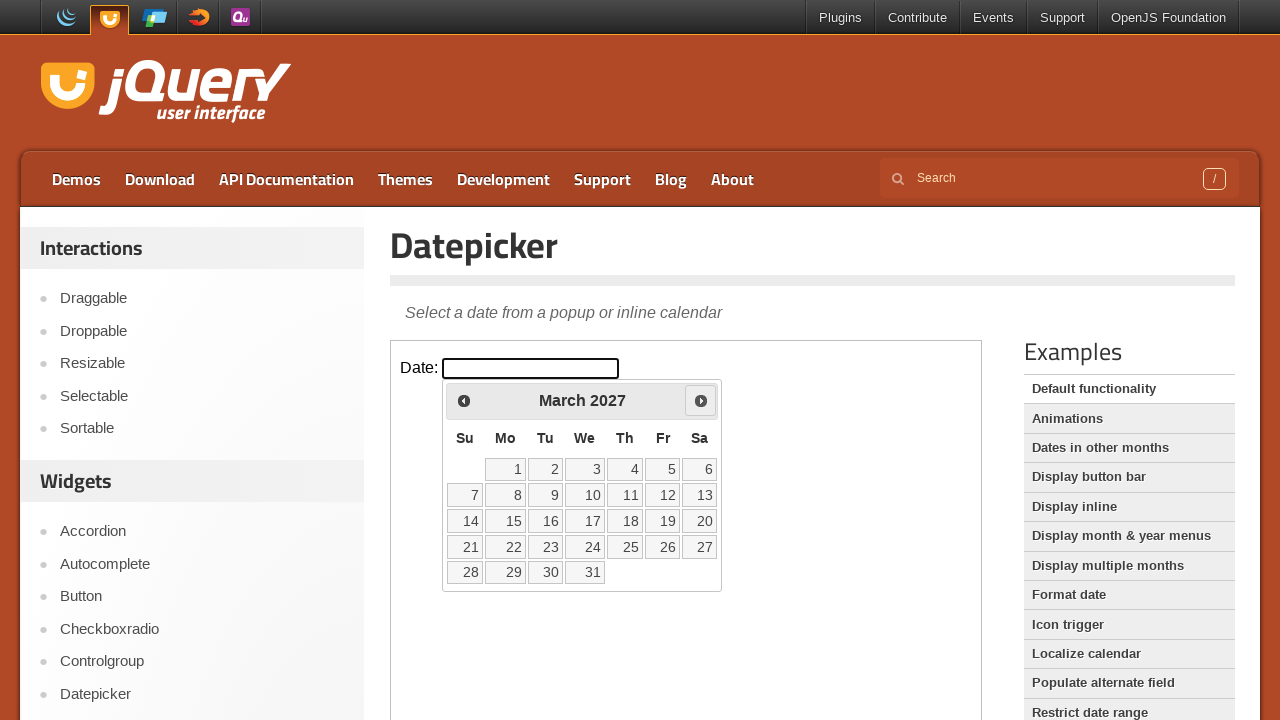

Retrieved current month 'March' and year '2027' from datepicker
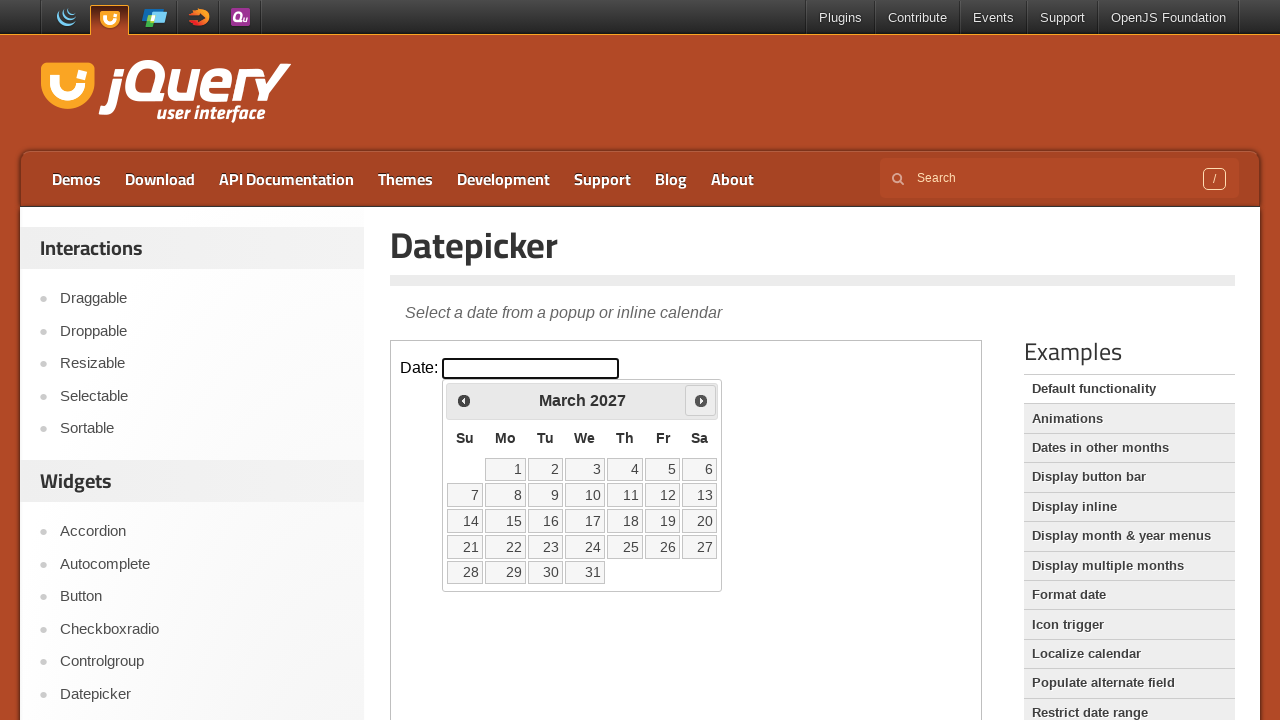

Clicked next button to navigate forward (target: May 2027) at (701, 400) on iframe >> nth=0 >> internal:control=enter-frame >> xpath=//span[@class='ui-icon 
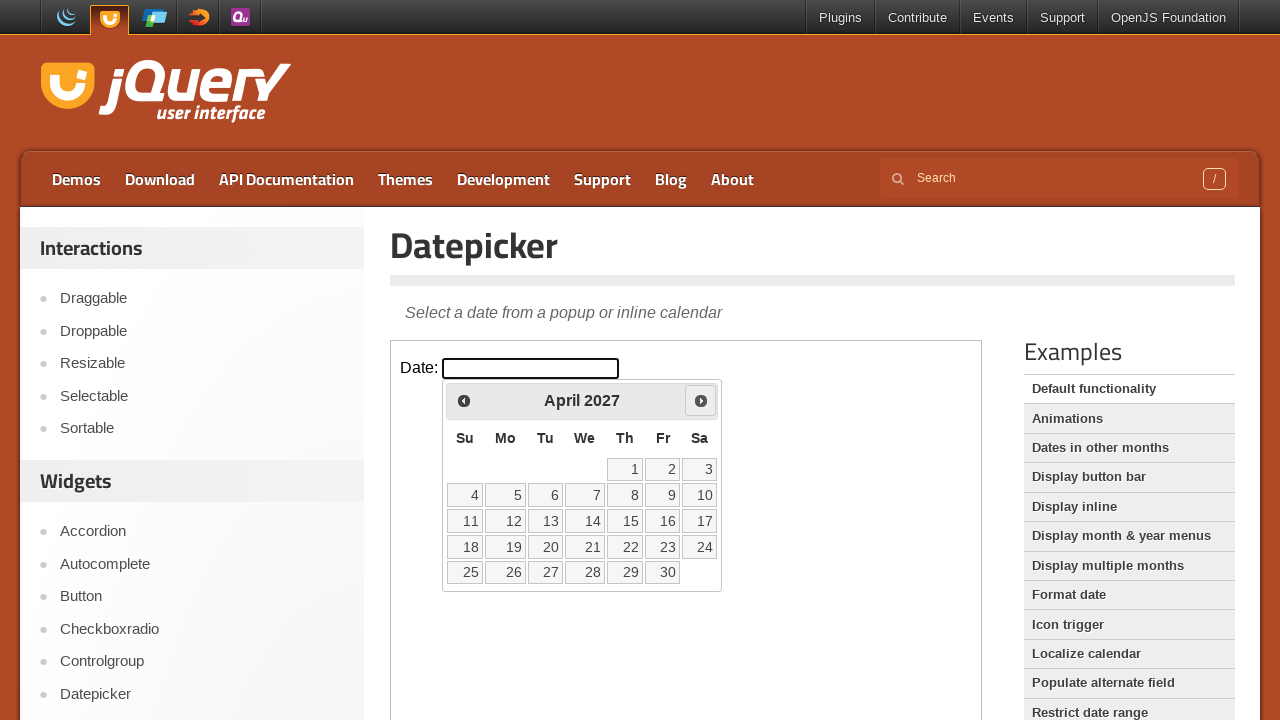

Retrieved current month 'April' and year '2027' from datepicker
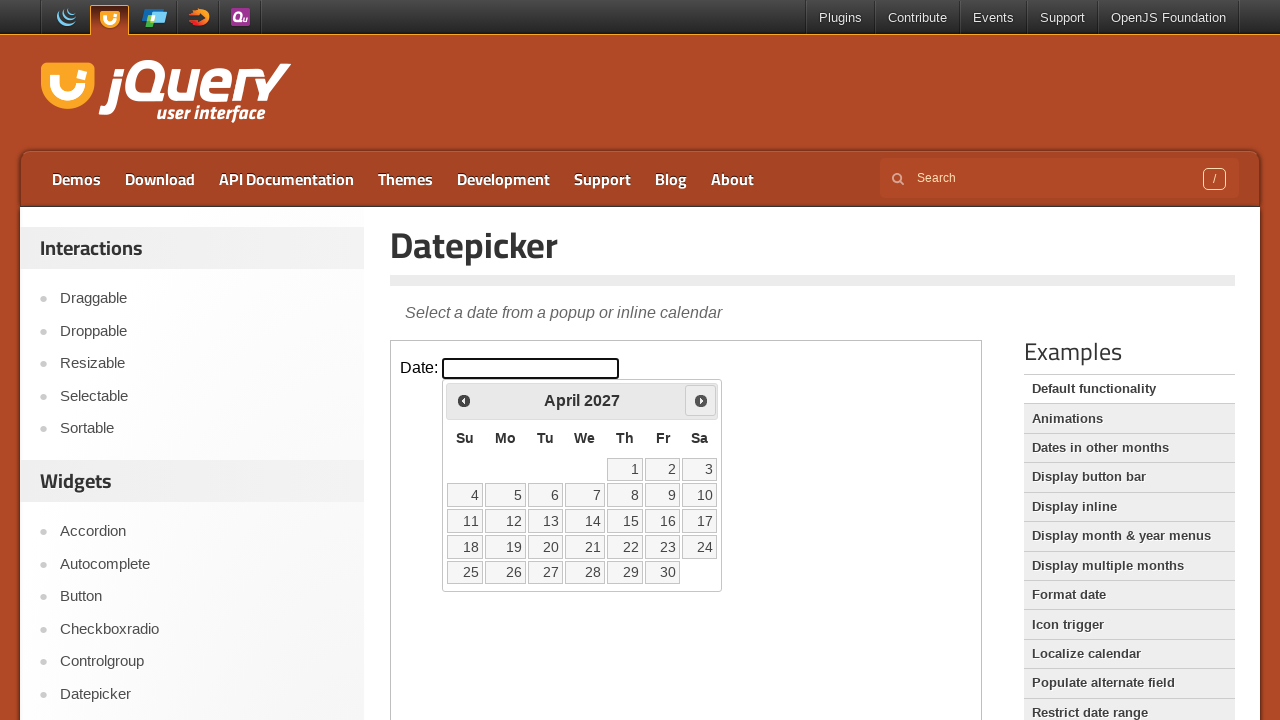

Clicked next button to navigate forward (target: May 2027) at (701, 400) on iframe >> nth=0 >> internal:control=enter-frame >> xpath=//span[@class='ui-icon 
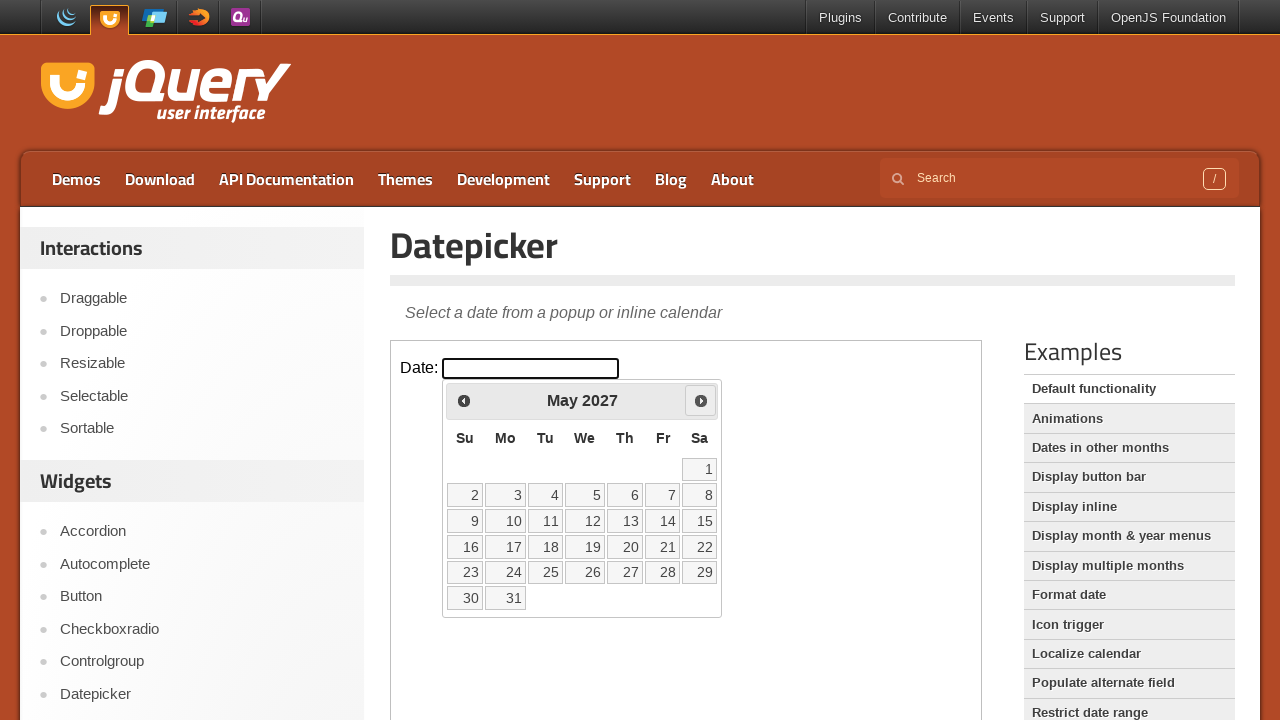

Retrieved current month 'May' and year '2027' from datepicker
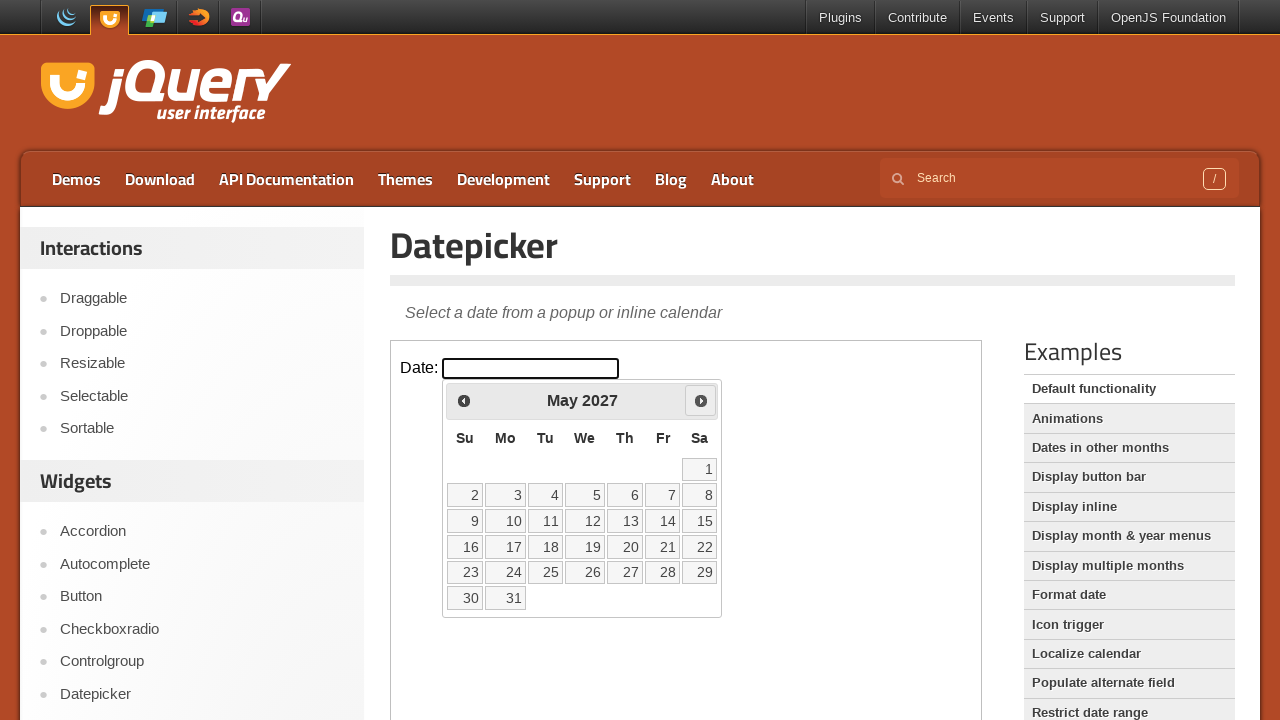

Located all date elements in calendar (31 dates found)
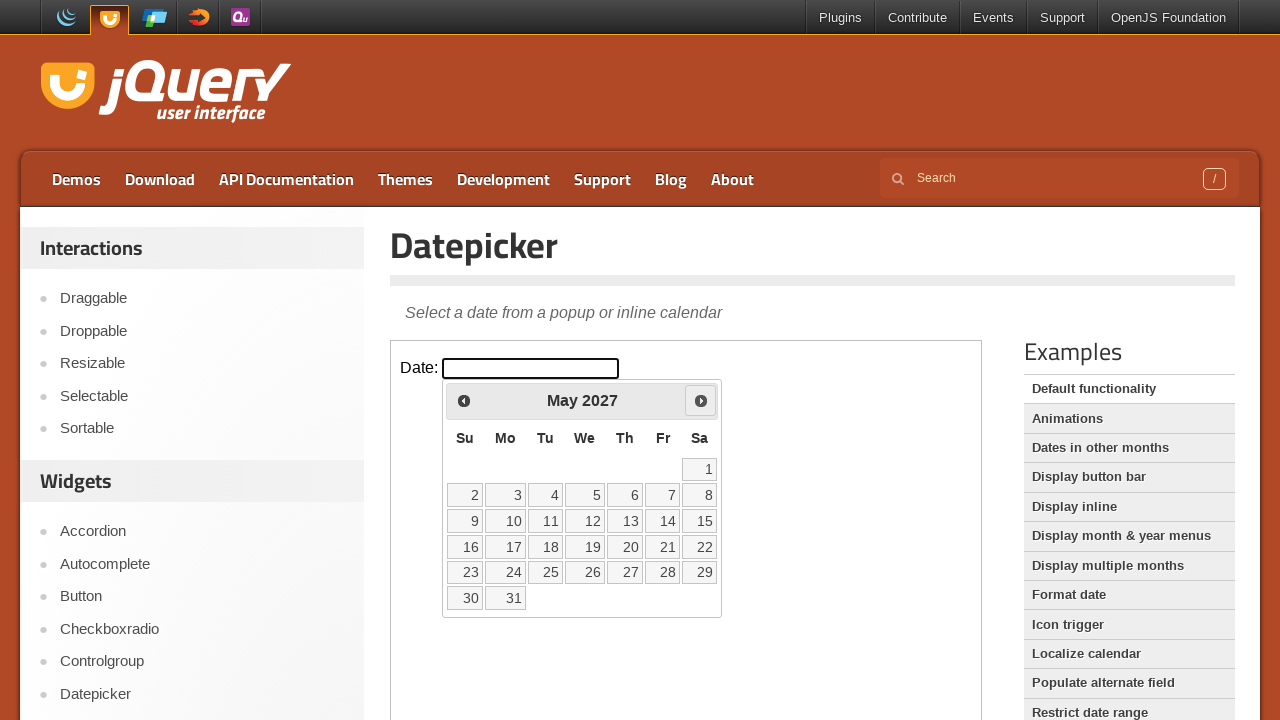

Clicked on date 10 to select it at (506, 521) on iframe >> nth=0 >> internal:control=enter-frame >> xpath=//table[@class='ui-date
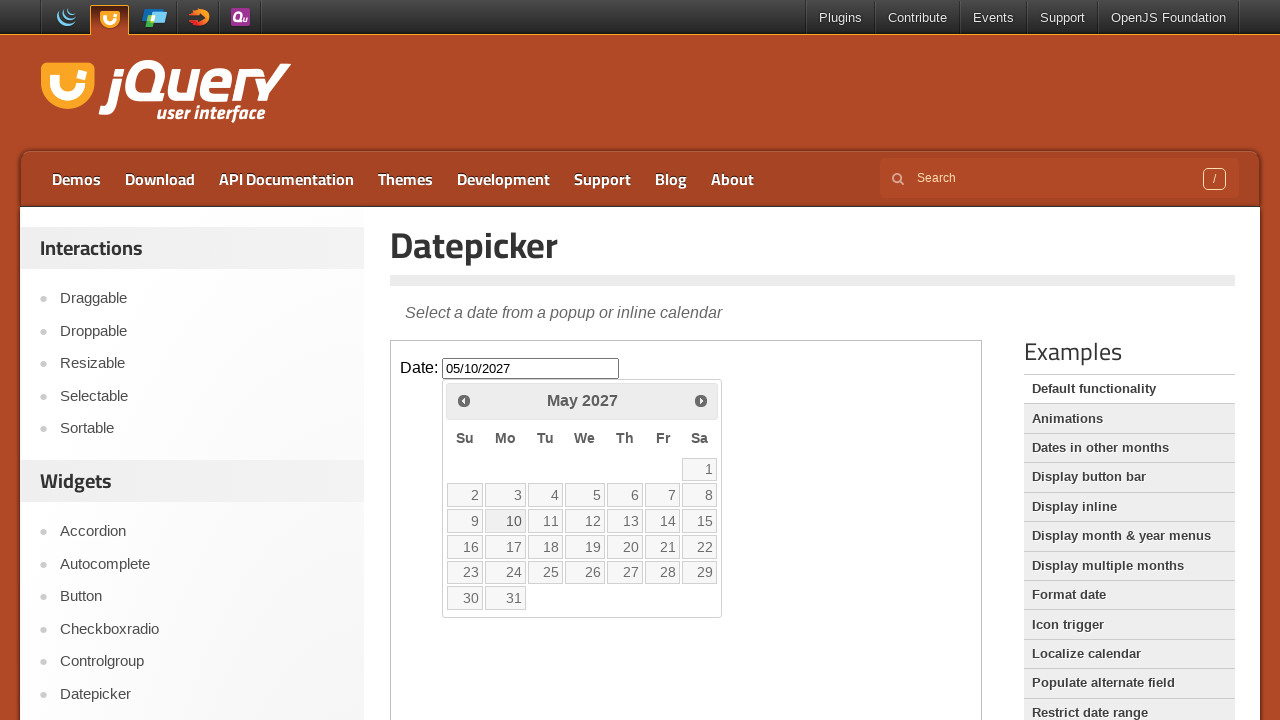

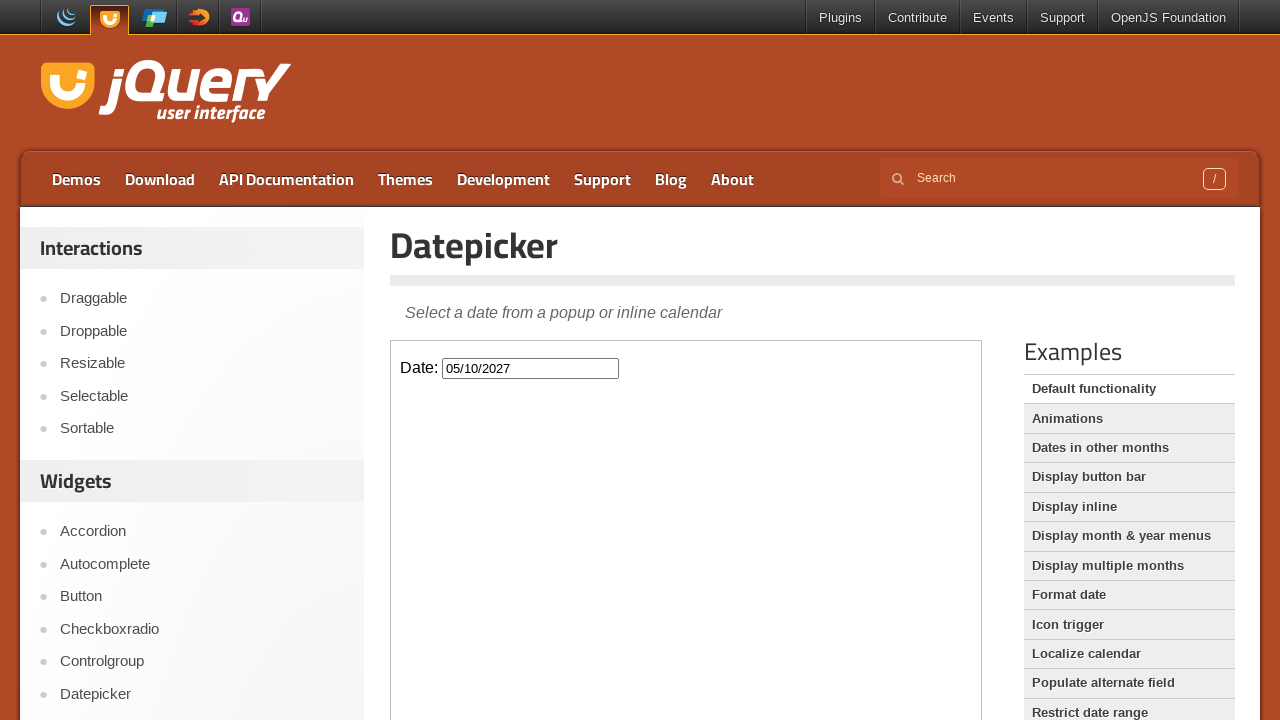